Tests filling out a text box form with name, email, and addresses, then submitting and verifying the result

Starting URL: https://demoqa.com/

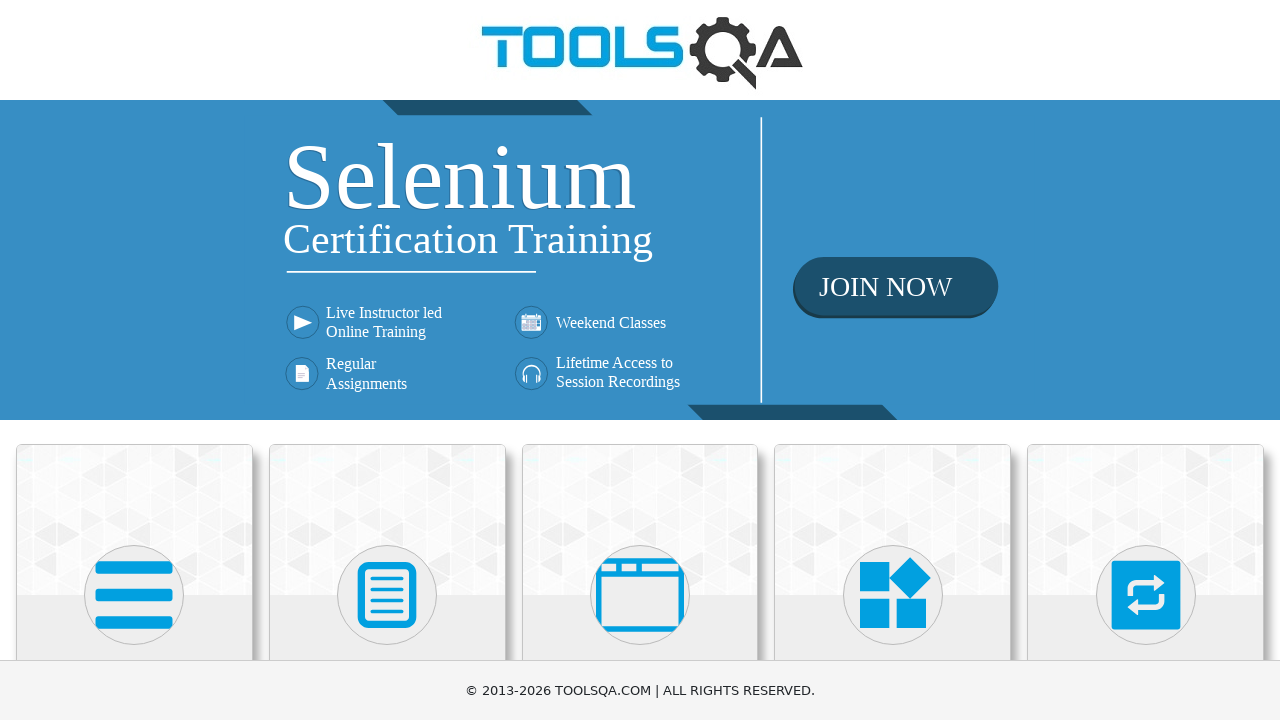

Clicked Elements card at (134, 595) on xpath=//div[@class='card mt-4 top-card'][1]//*[name()='svg']
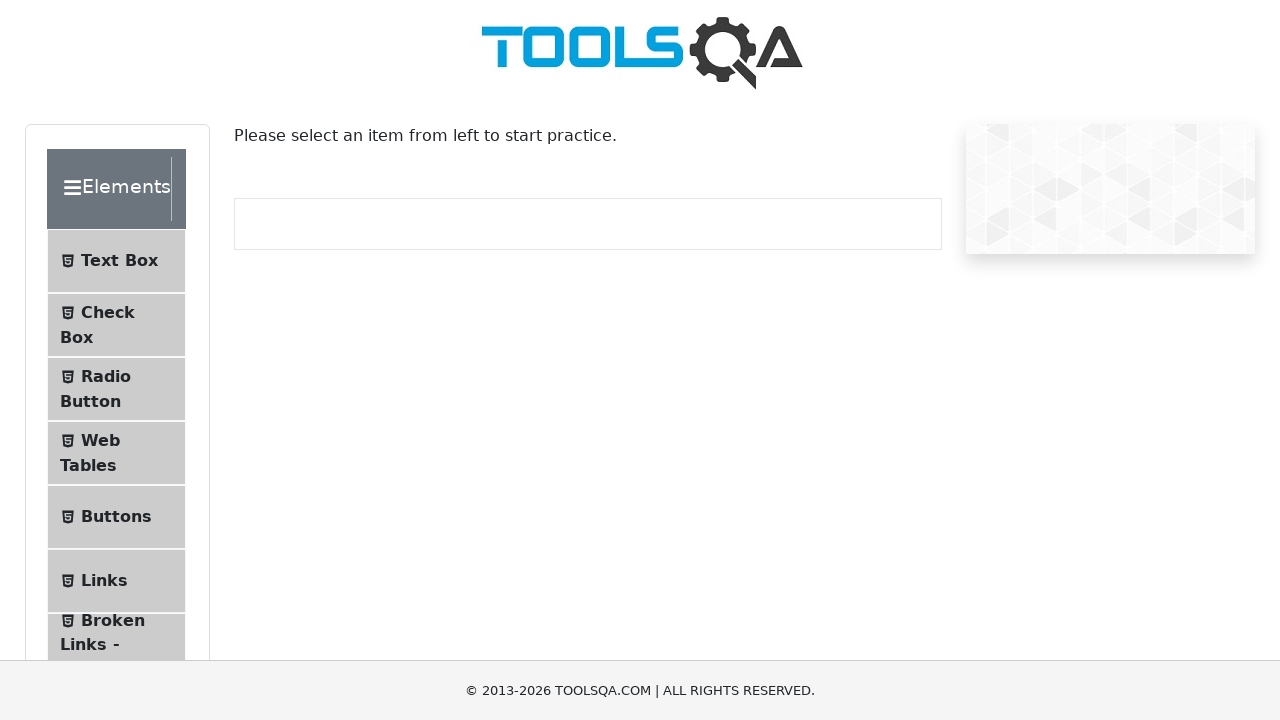

Clicked Text Box menu item at (119, 261) on text=Text Box
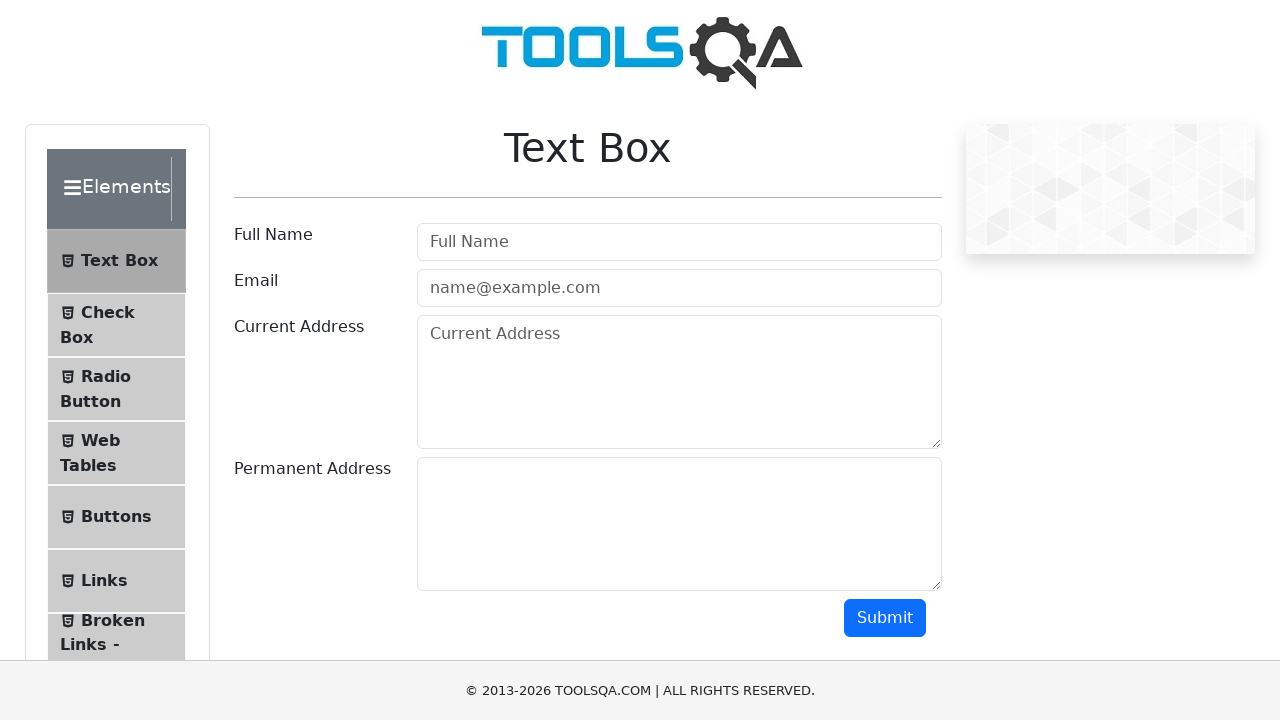

Filled full name field with 'Artem De' on #userName
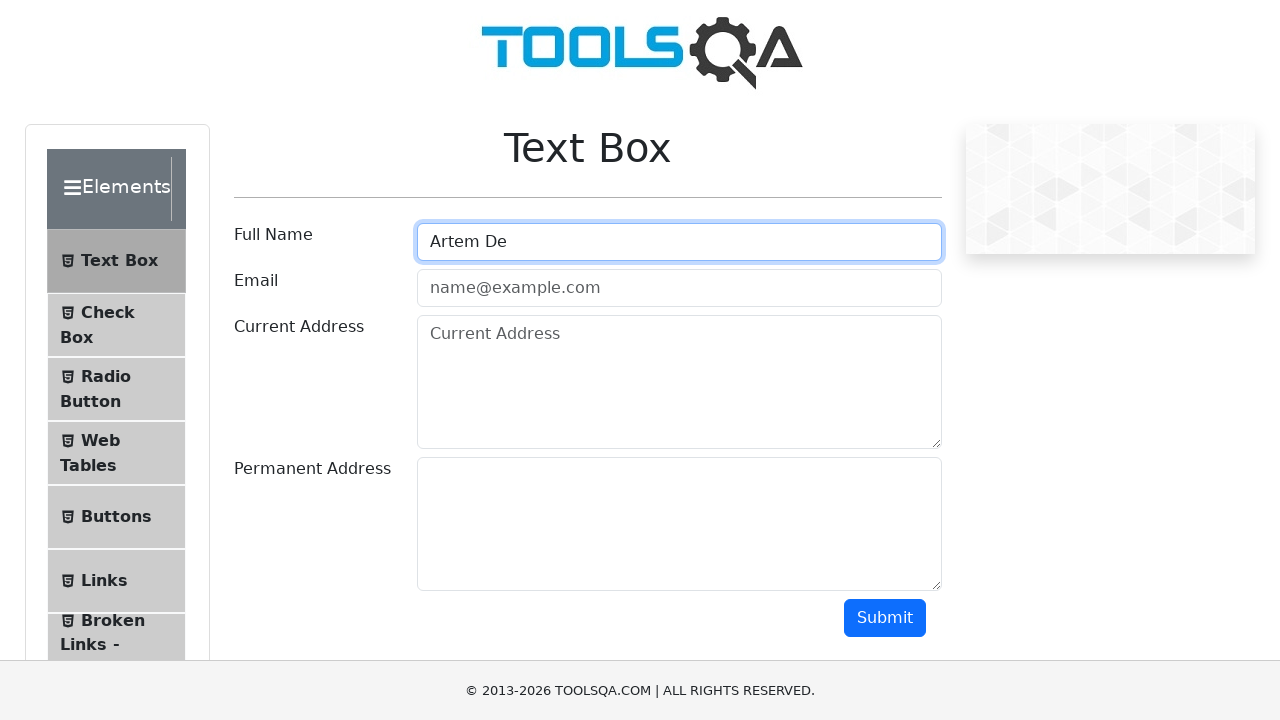

Filled email field with 'test@gmail.com' on #userEmail
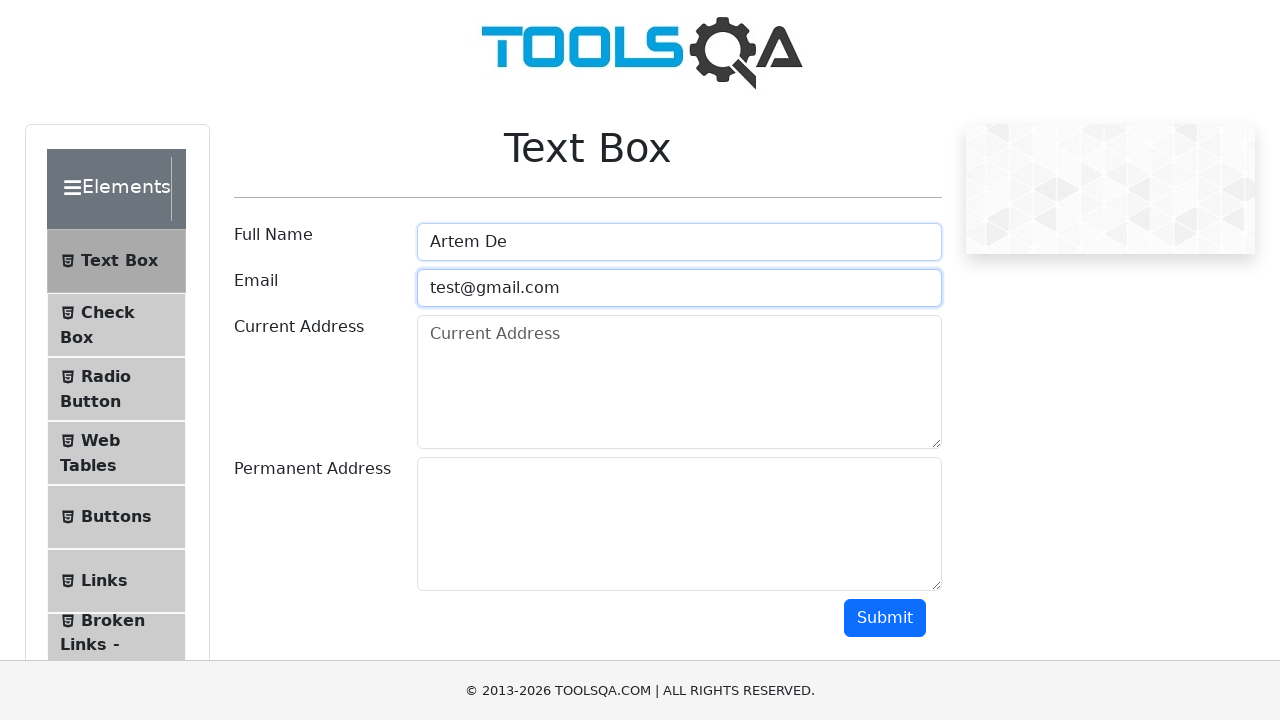

Filled current address field with '123 Main St, Anytown USA' on #currentAddress
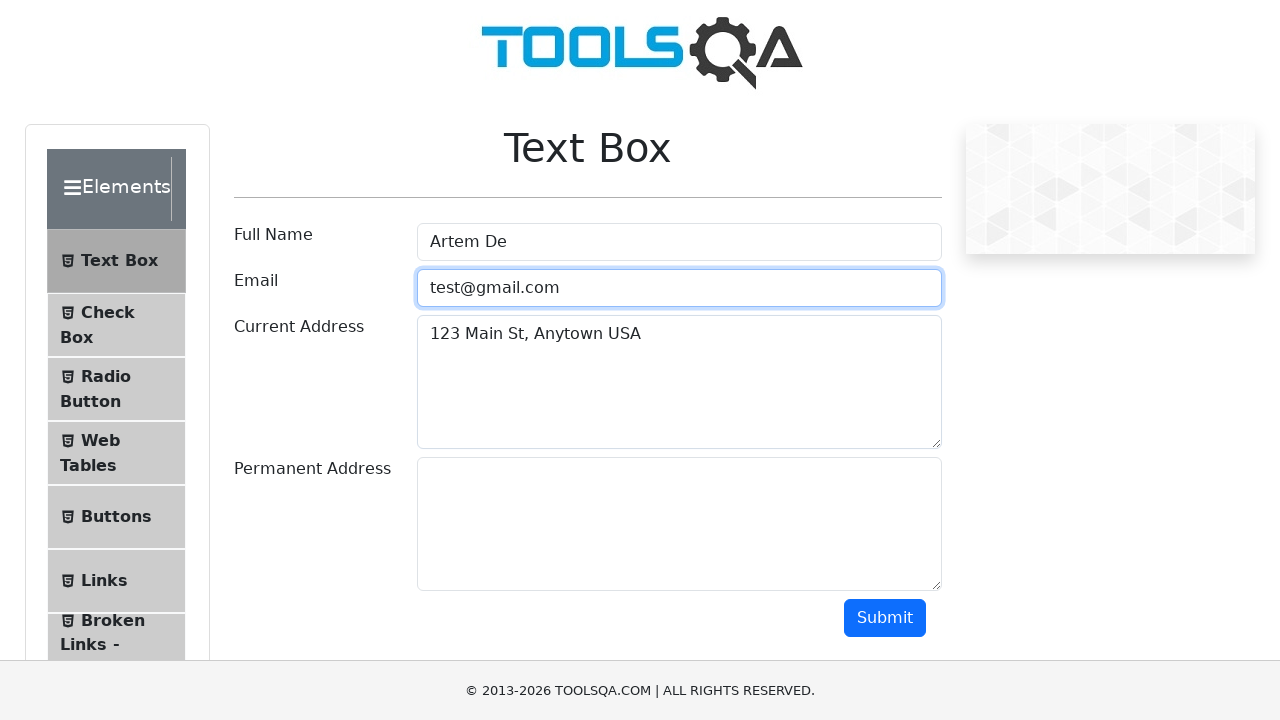

Filled permanent address field with '456 Oak St, Anytown USA' on #permanentAddress
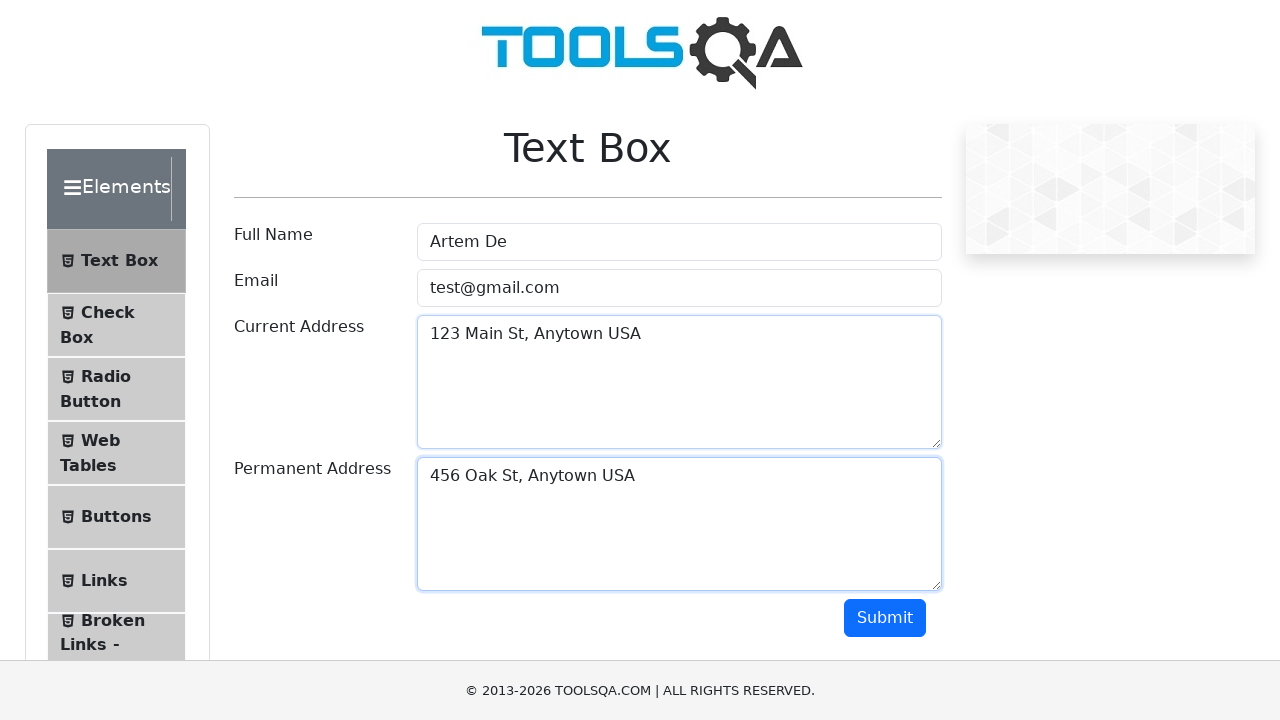

Clicked submit button to submit the form at (885, 618) on #submit
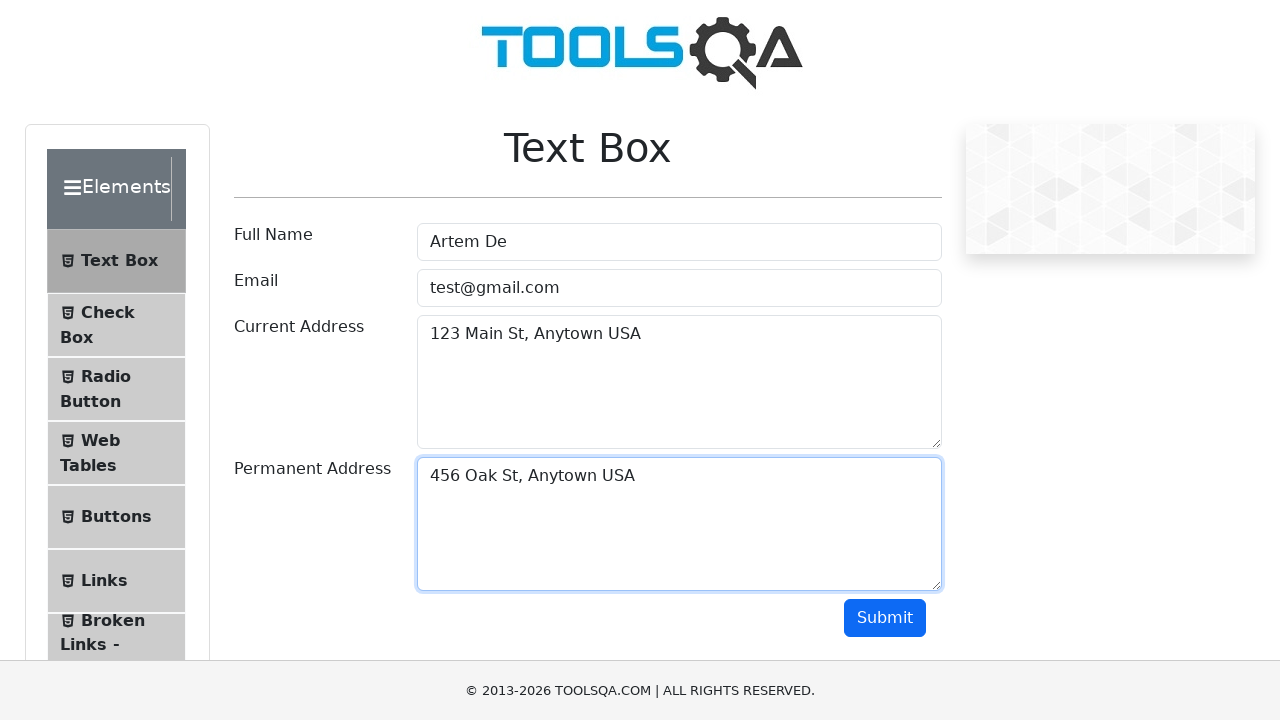

Verified form submission result loaded
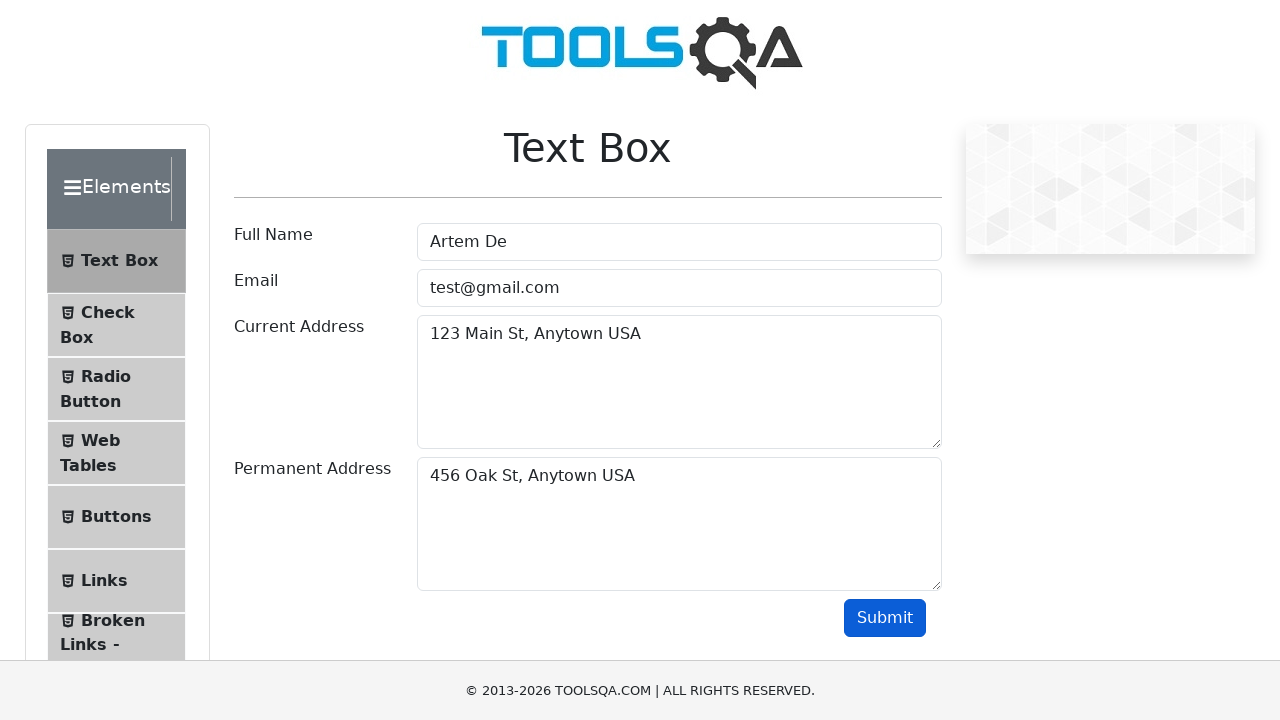

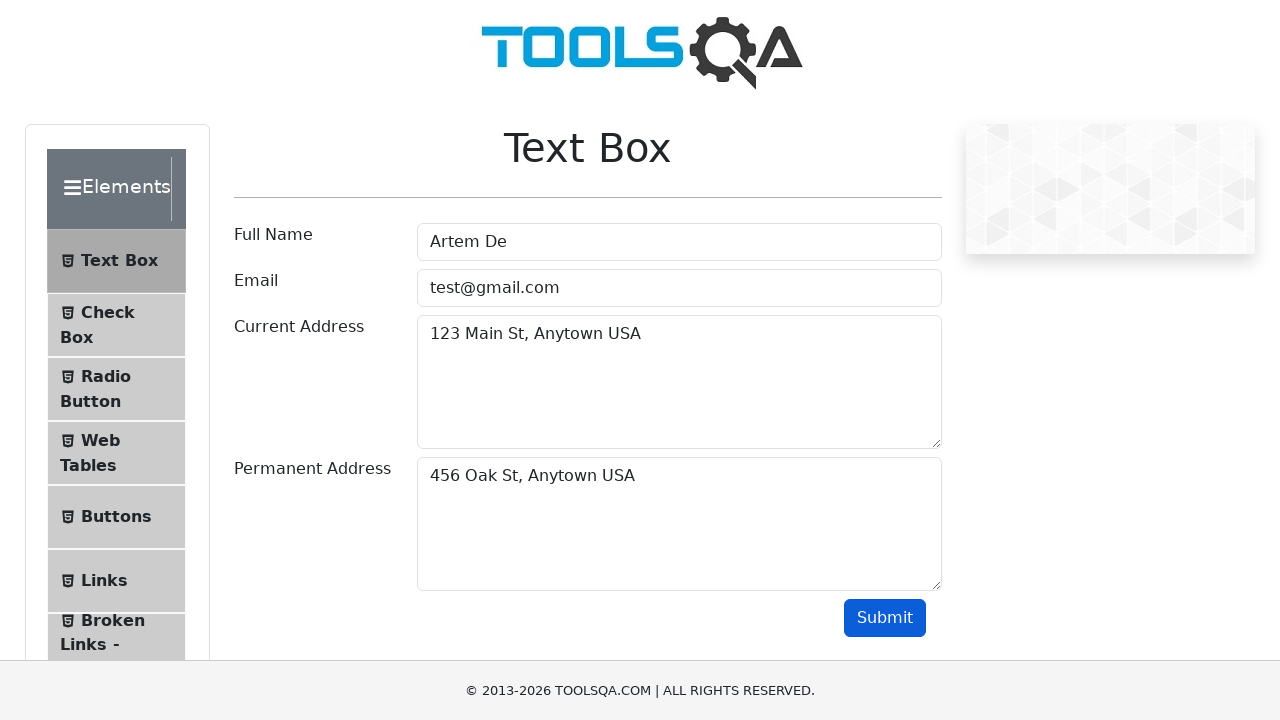